Tests window switching functionality by opening a new tab and switching between windows

Starting URL: https://formy-project.herokuapp.com/switch-window

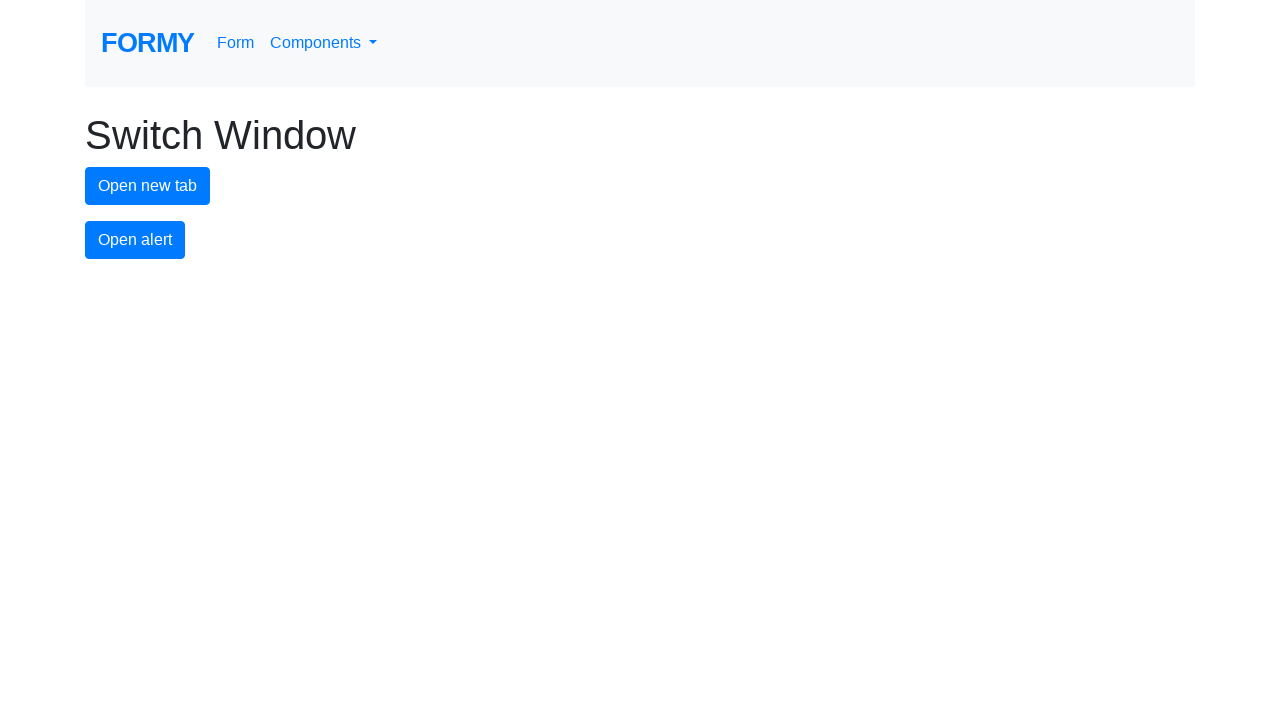

Clicked button to open new tab at (148, 186) on #new-tab-button
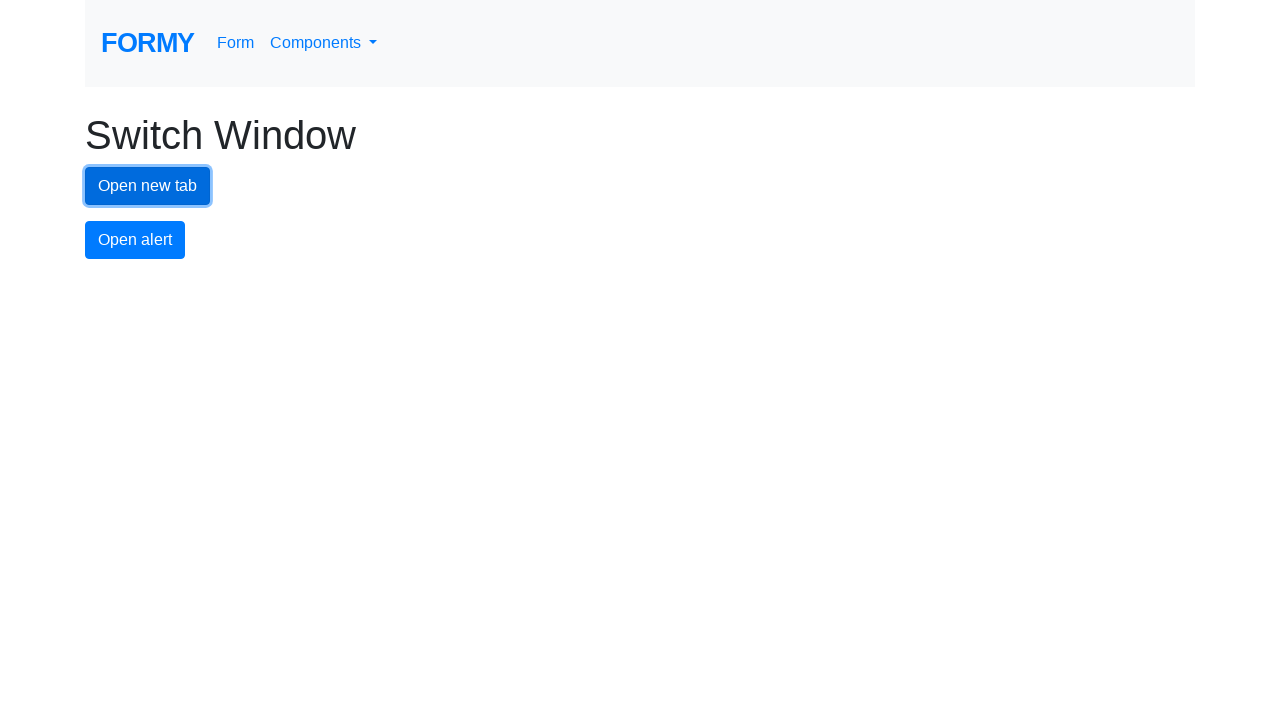

Waited 2 seconds for new tab to open
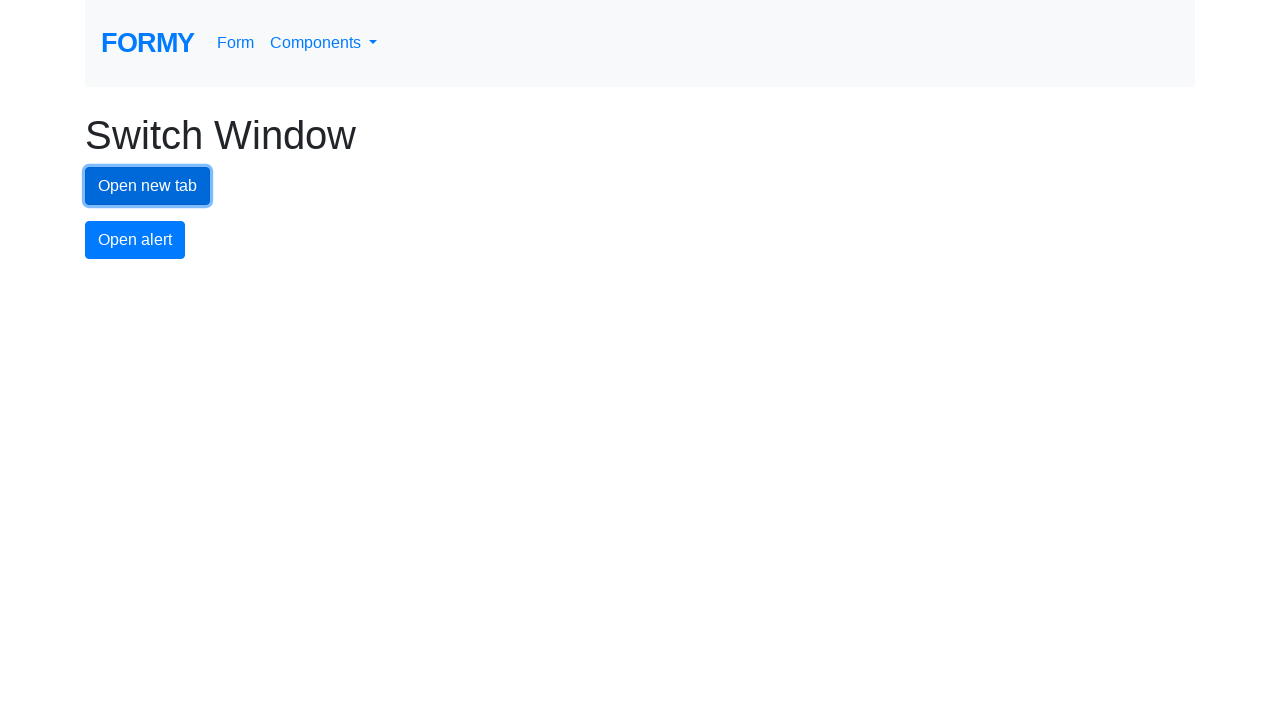

Retrieved all open pages from context
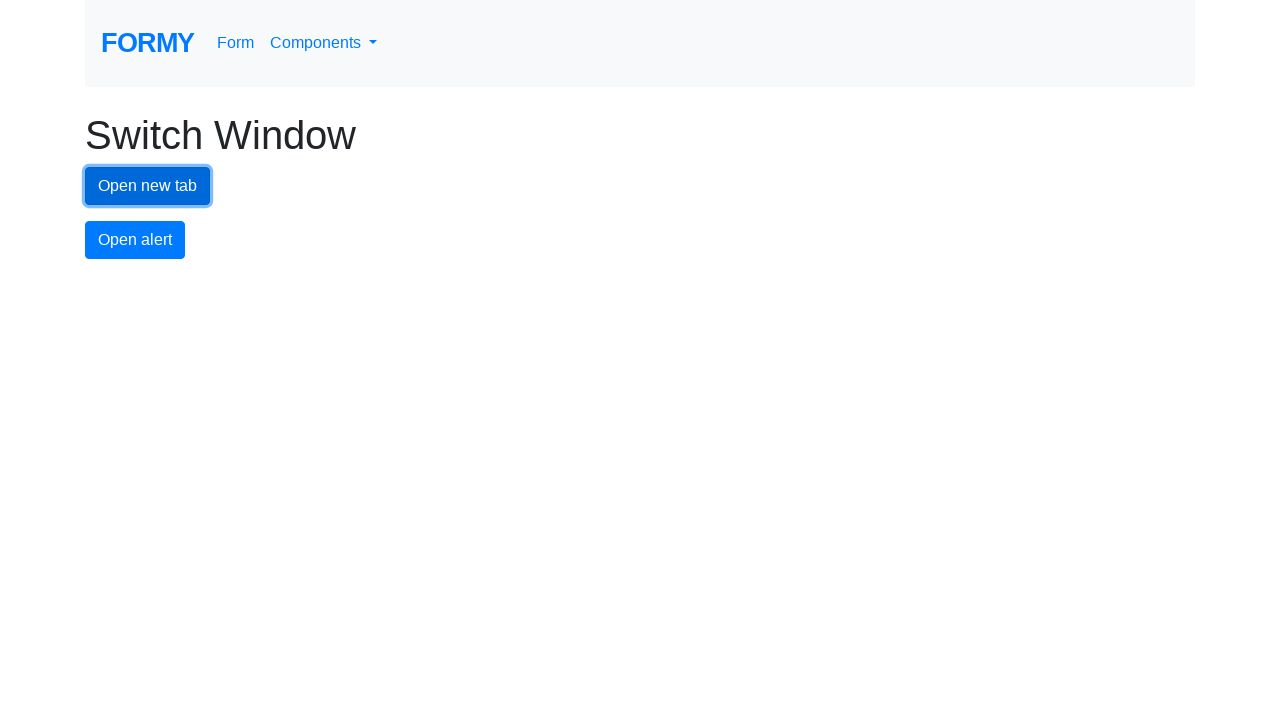

Switched to new tab and waited for page to load
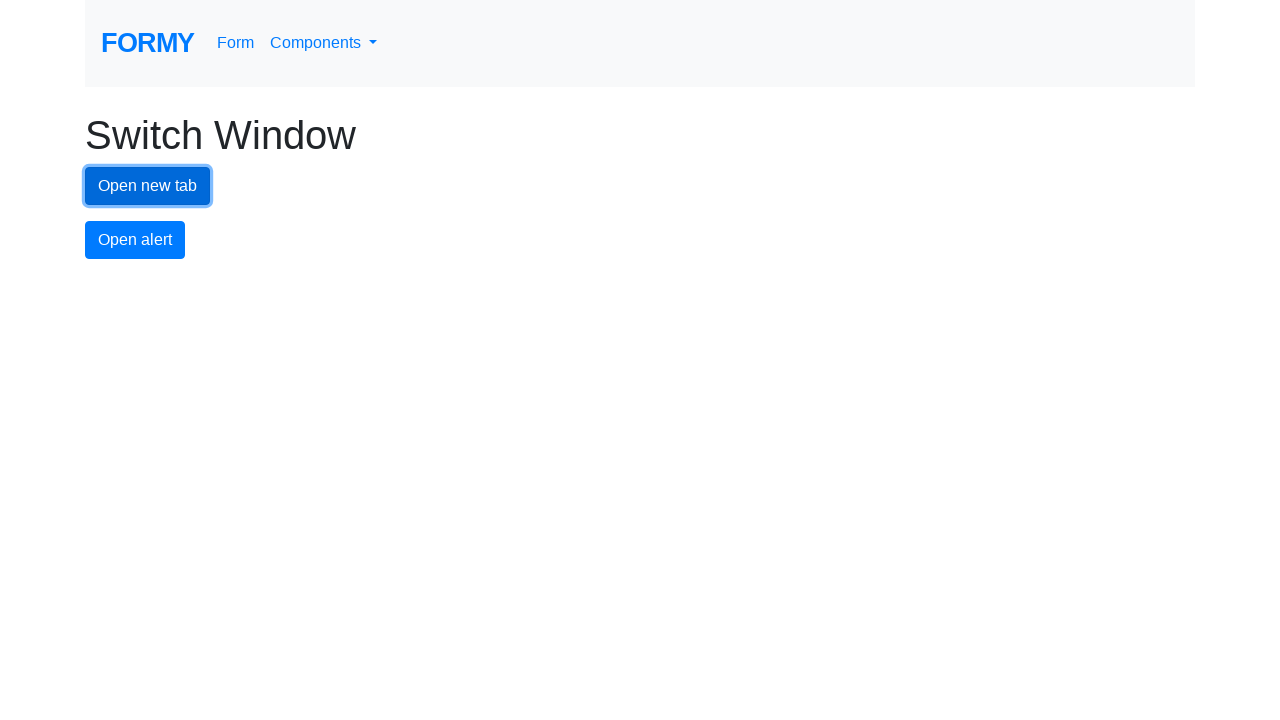

Switched back to original tab
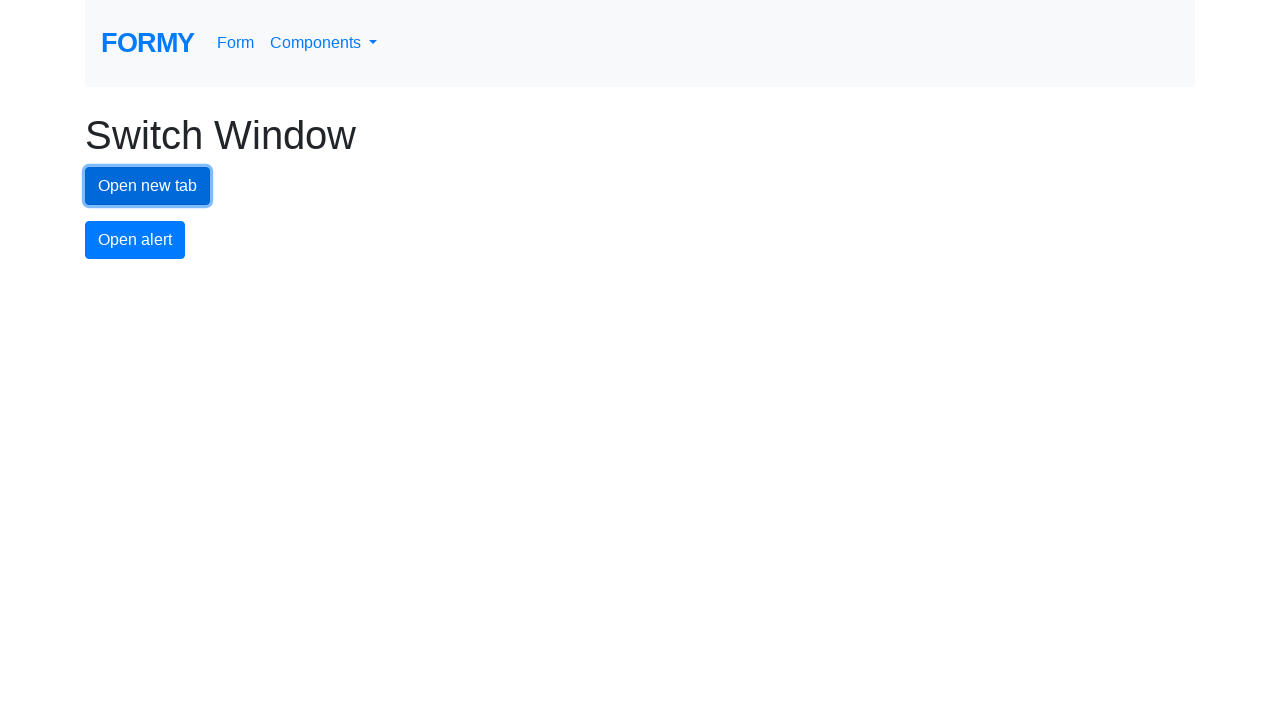

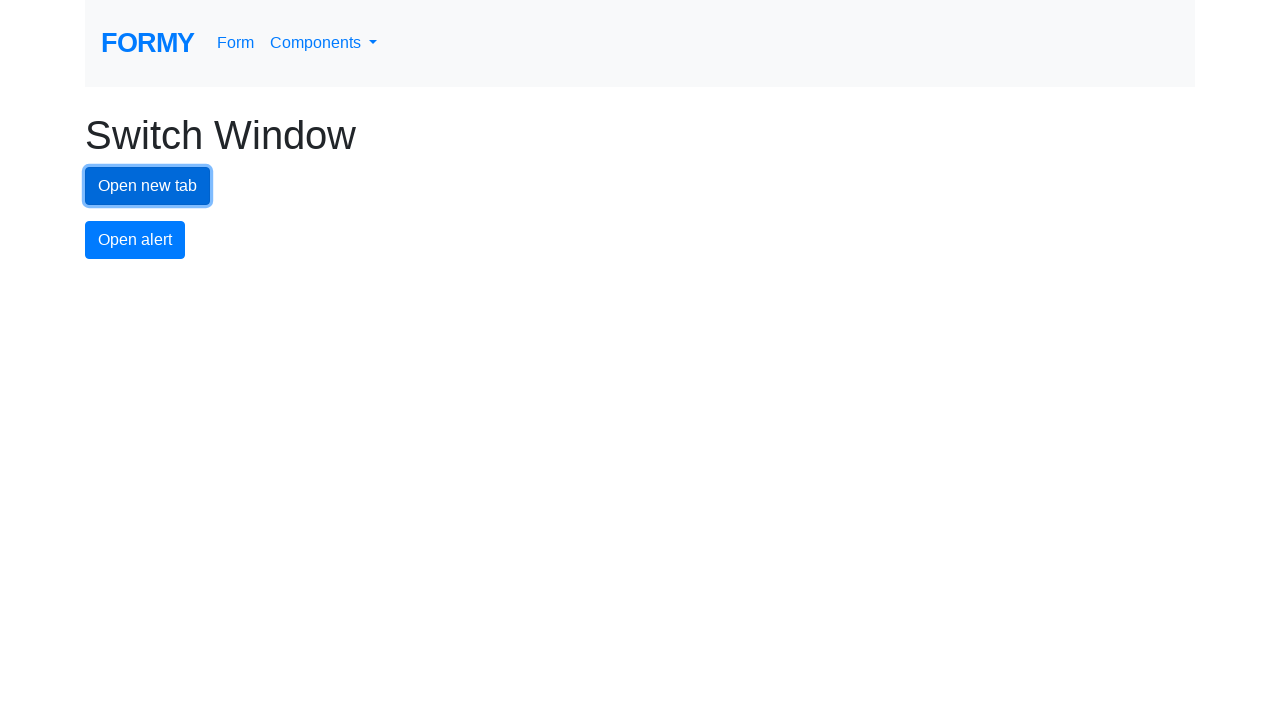